Tests that the DuckDuckGo homepage loads correctly in Opera by verifying the page title

Starting URL: https://duckduckgo.com

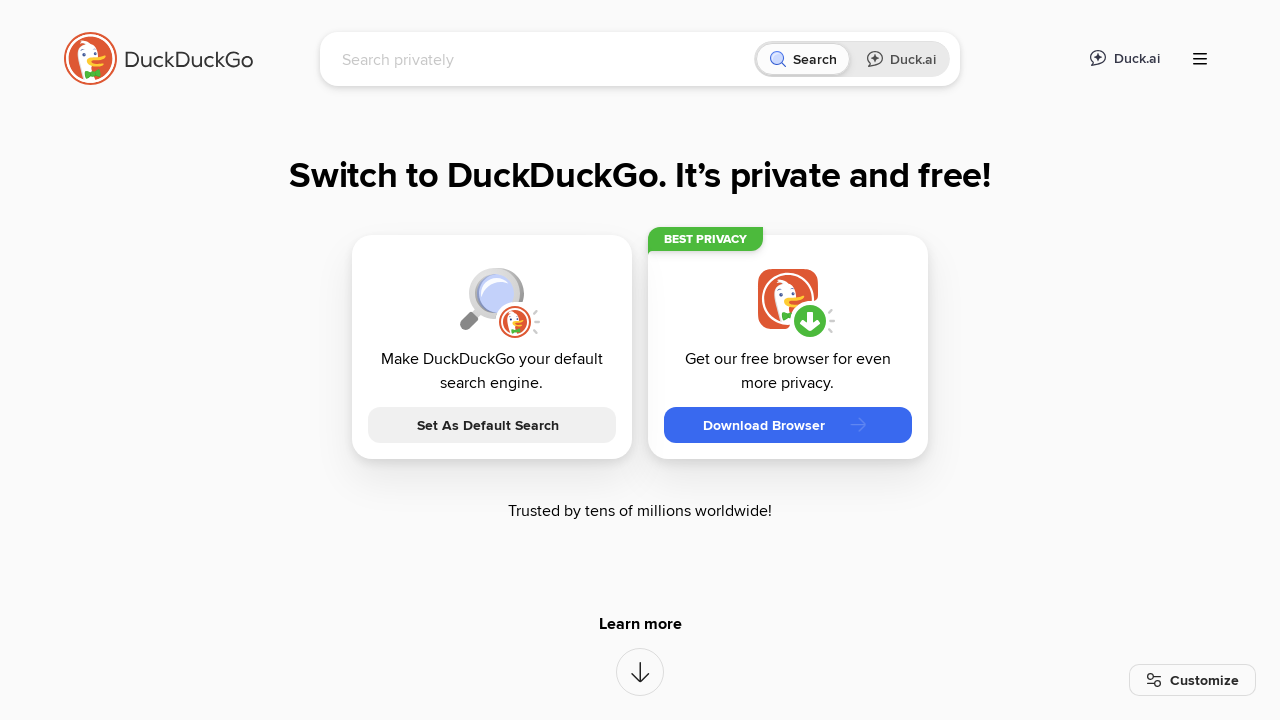

DuckDuckGo homepage loaded (domcontentloaded state reached)
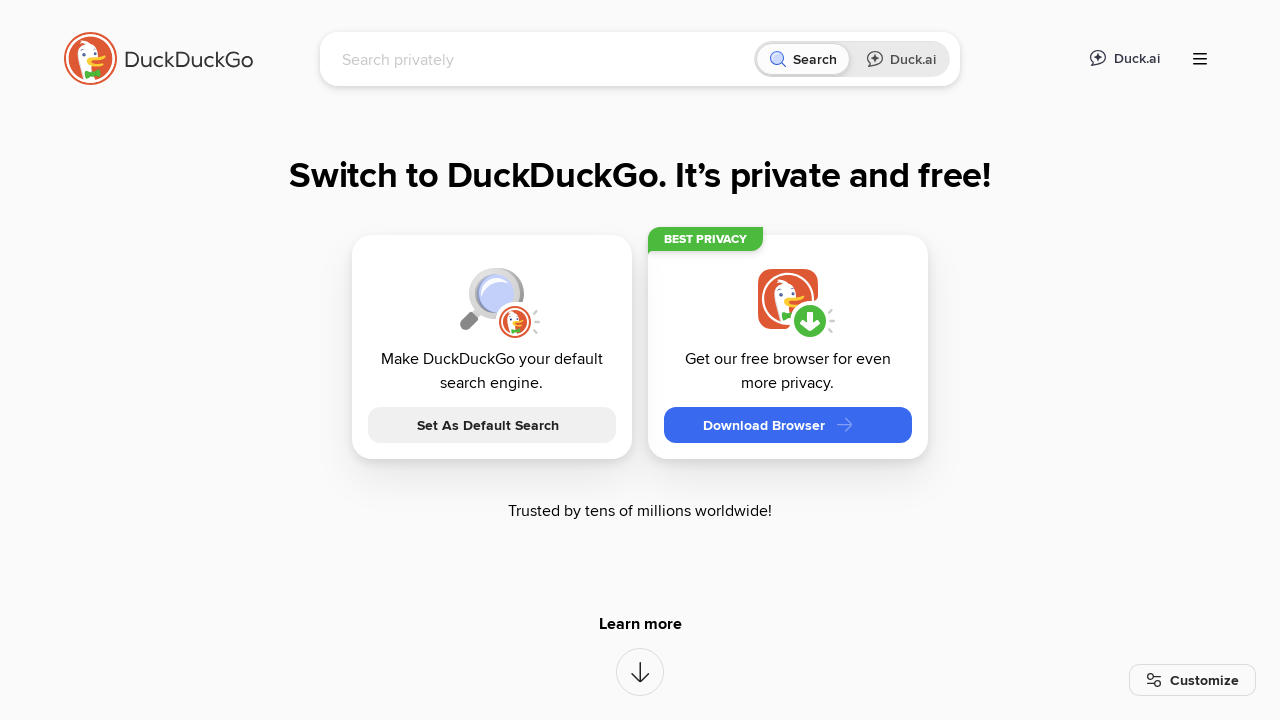

Verified page title contains 'DuckDuckGo'
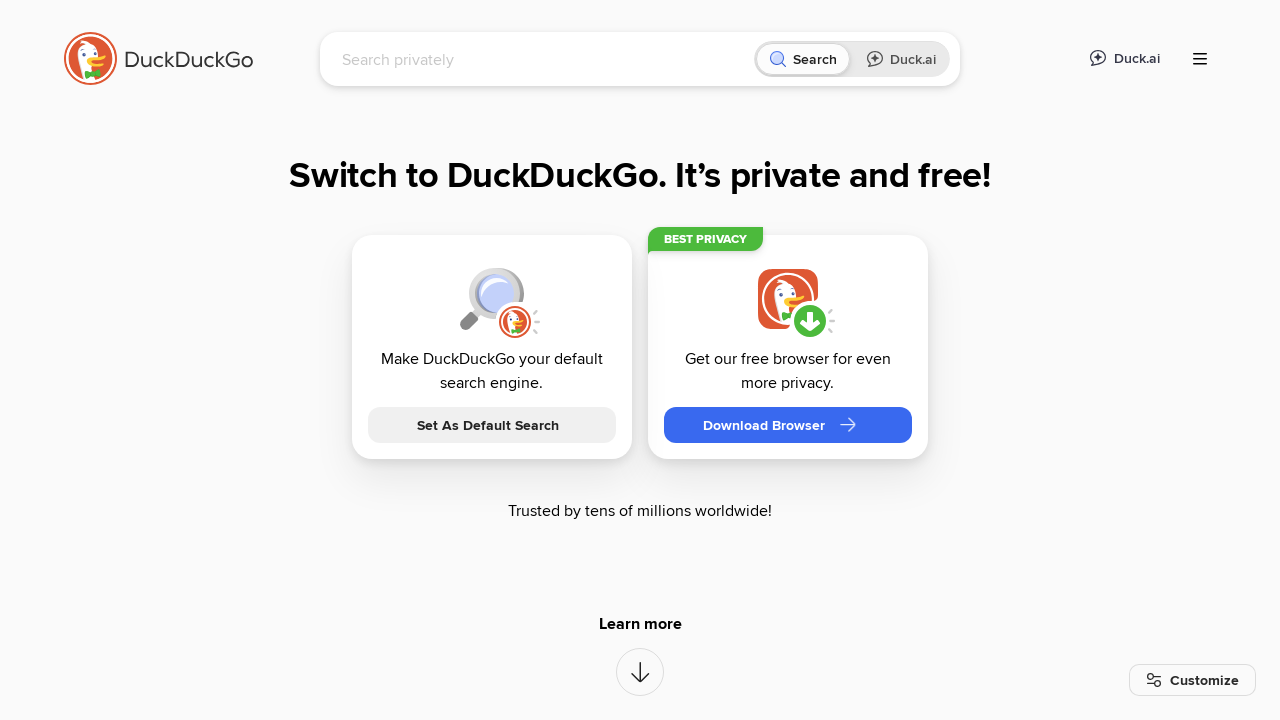

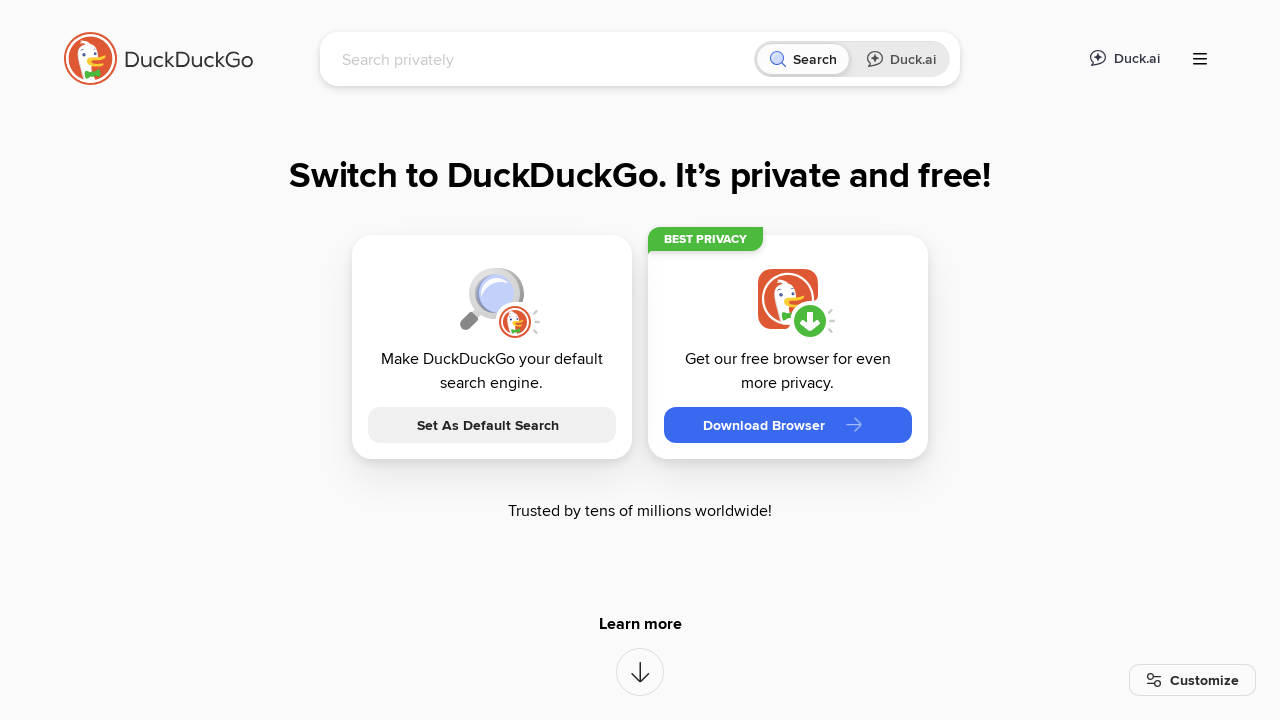